Tests browser tab management by opening multiple tabs, switching between them, and clicking elements on different pages

Starting URL: https://www.selenium.dev/

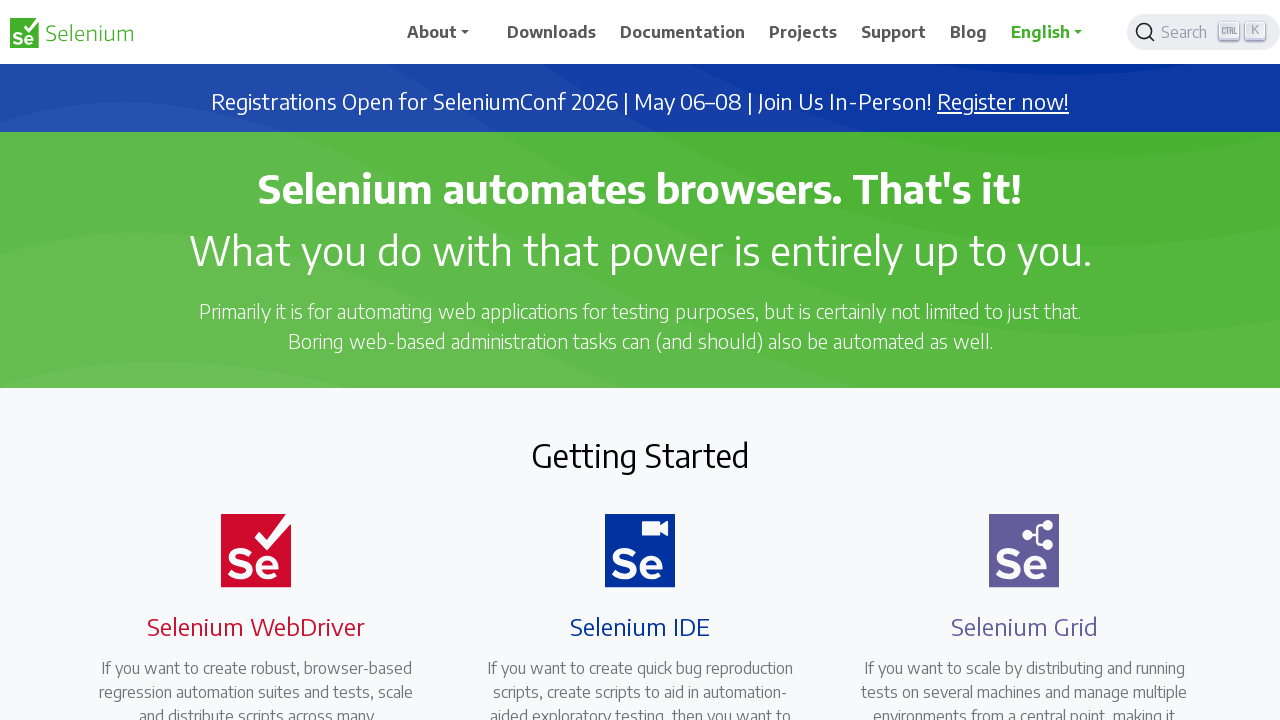

Opened new browser tab
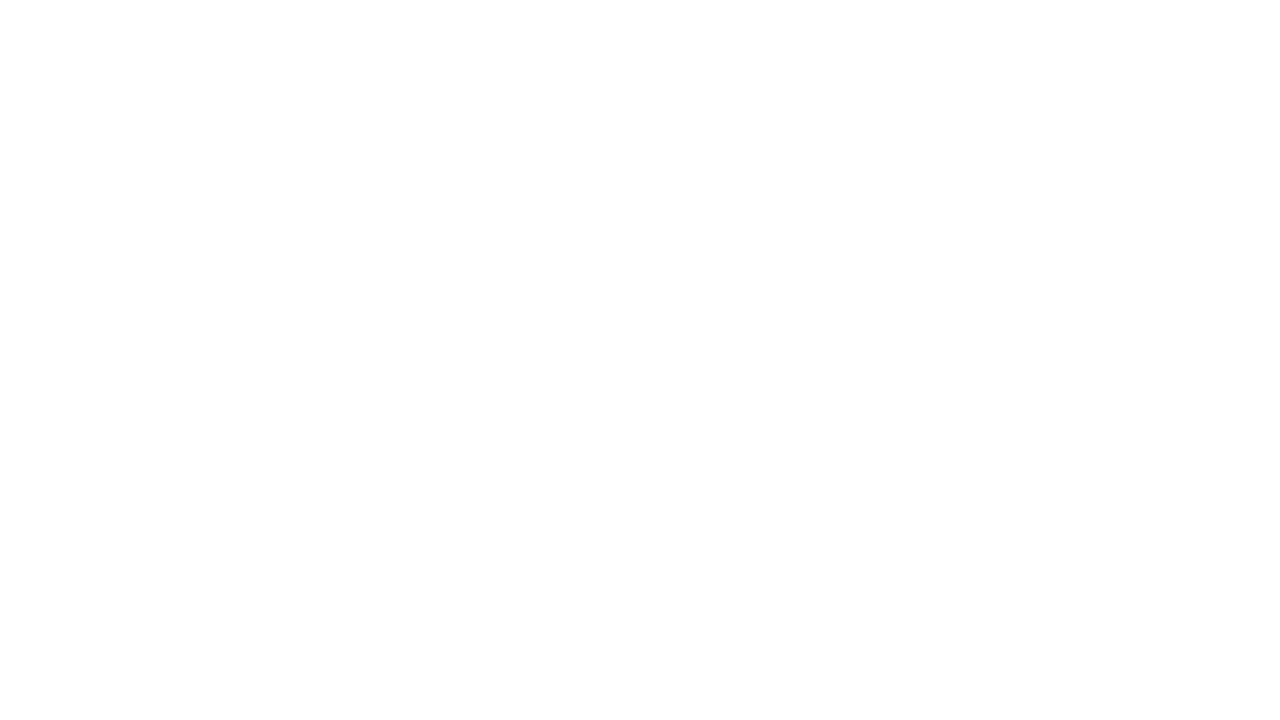

Navigated to Playwright documentation at https://playwright.dev/
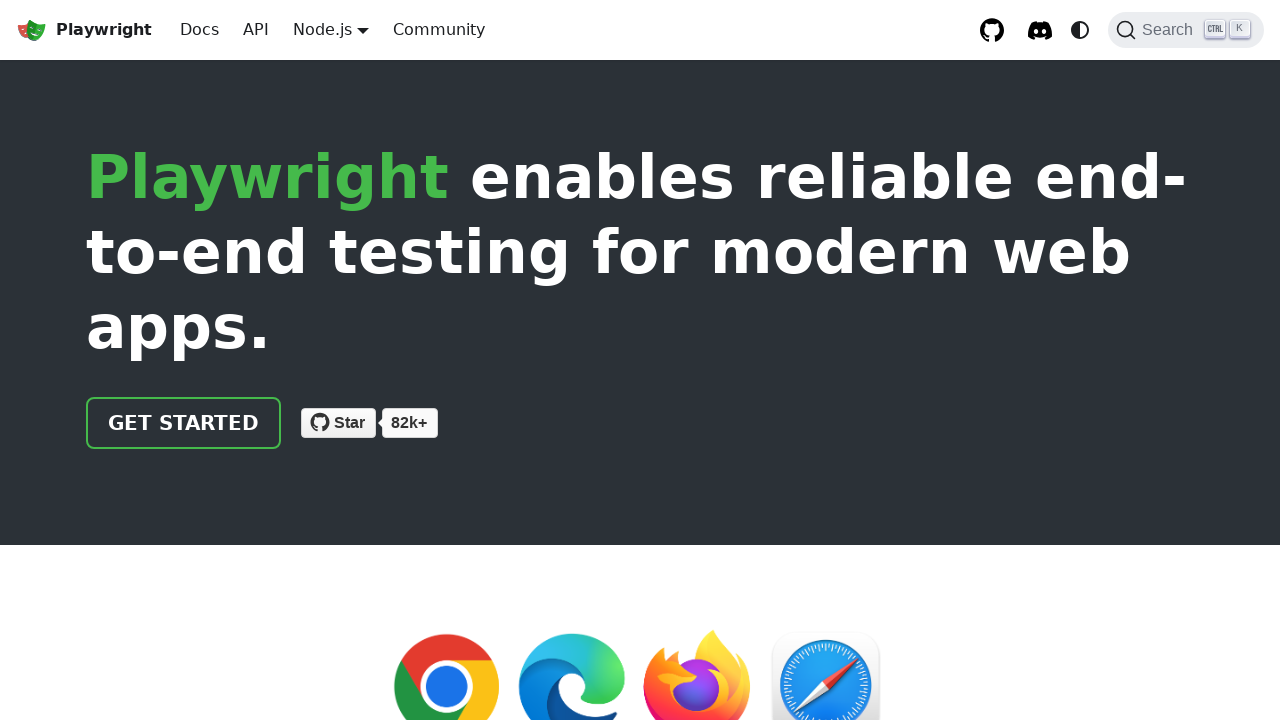

Clicked 'Get Started' button on Playwright page at (184, 423) on .getStarted_Sjon
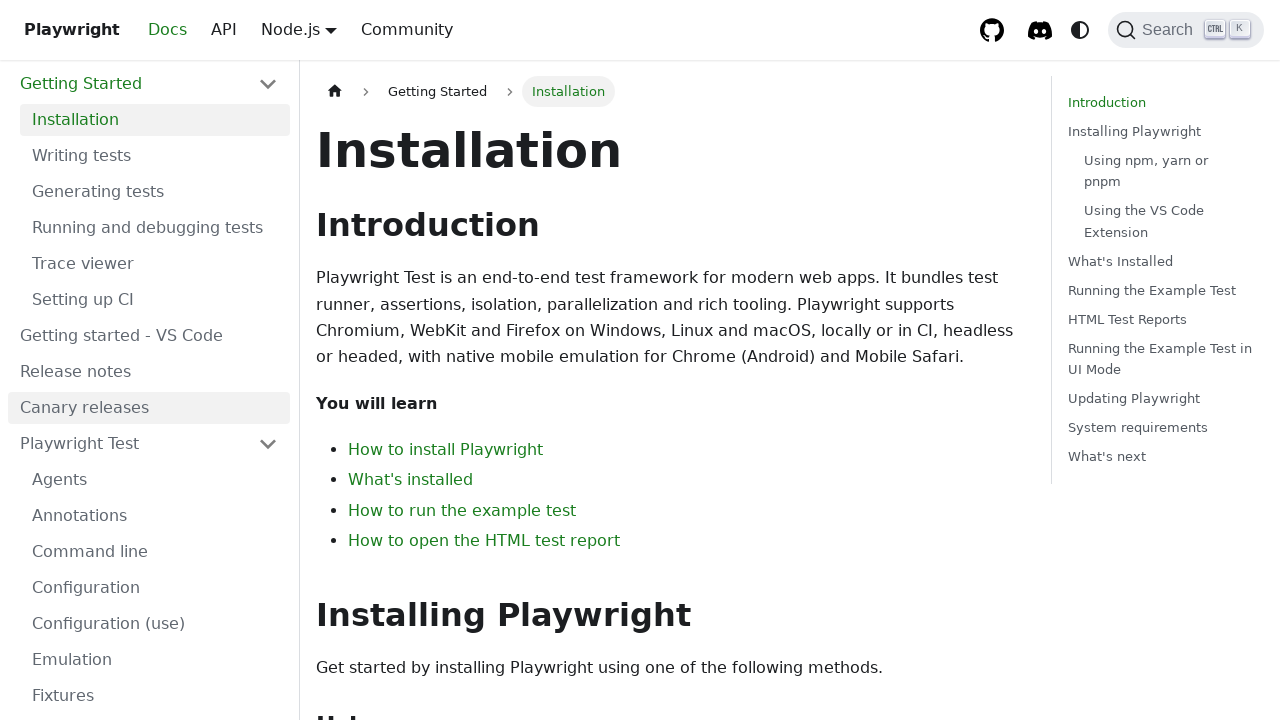

Switched back to first tab (Selenium page)
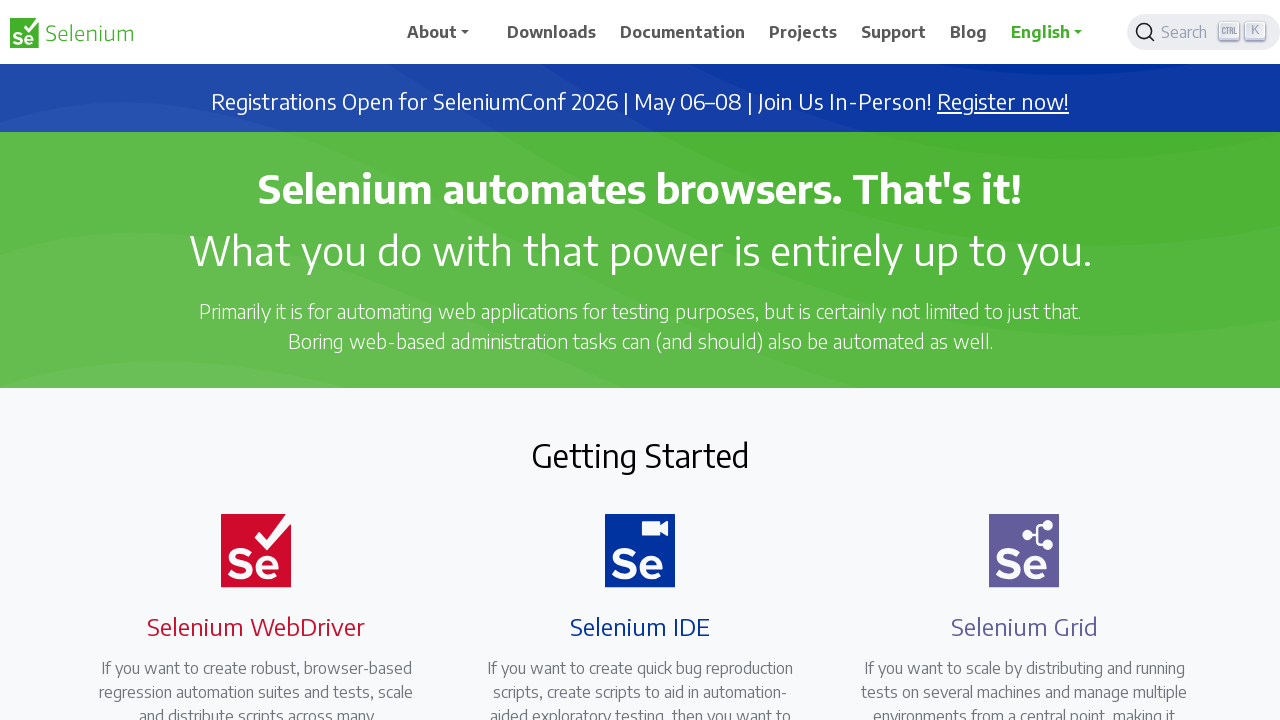

Clicked Downloads link on Selenium page at (552, 32) on xpath=//span[normalize-space()='Downloads']
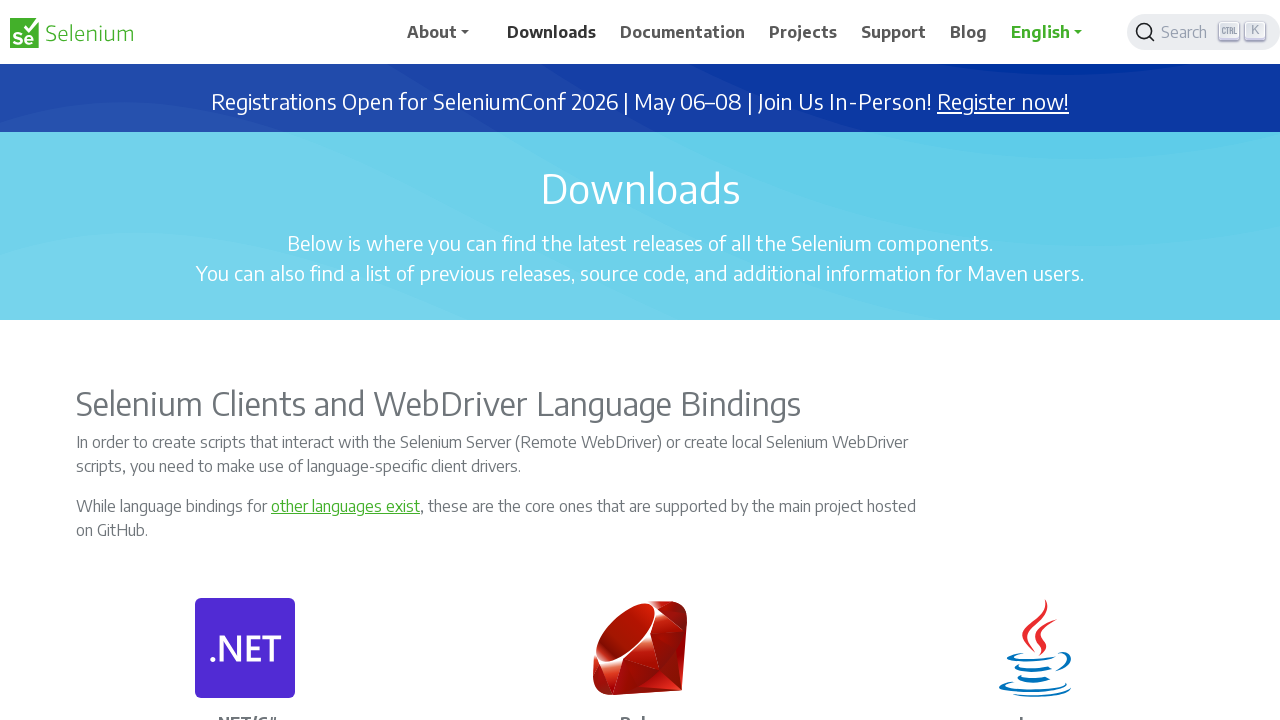

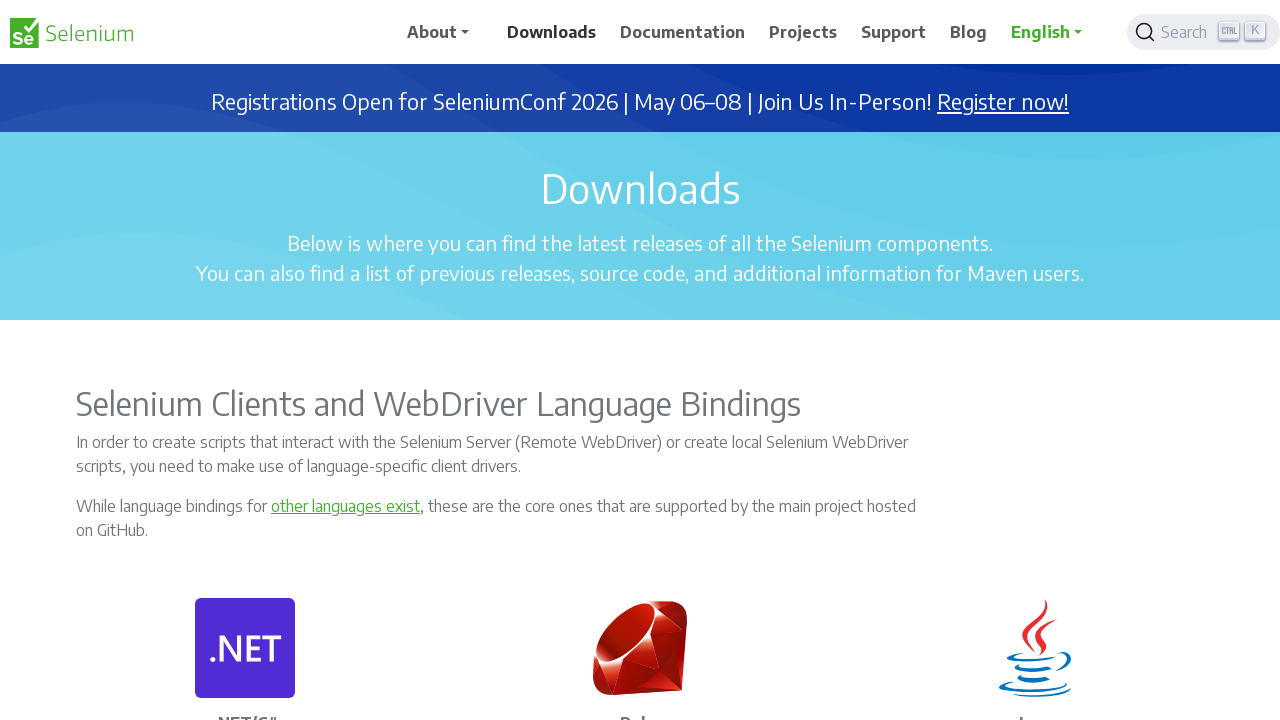